Navigates to a test page and locates a table cell element using XPath selector

Starting URL: https://only-testing-blog.blogspot.com/2013/09/test.html

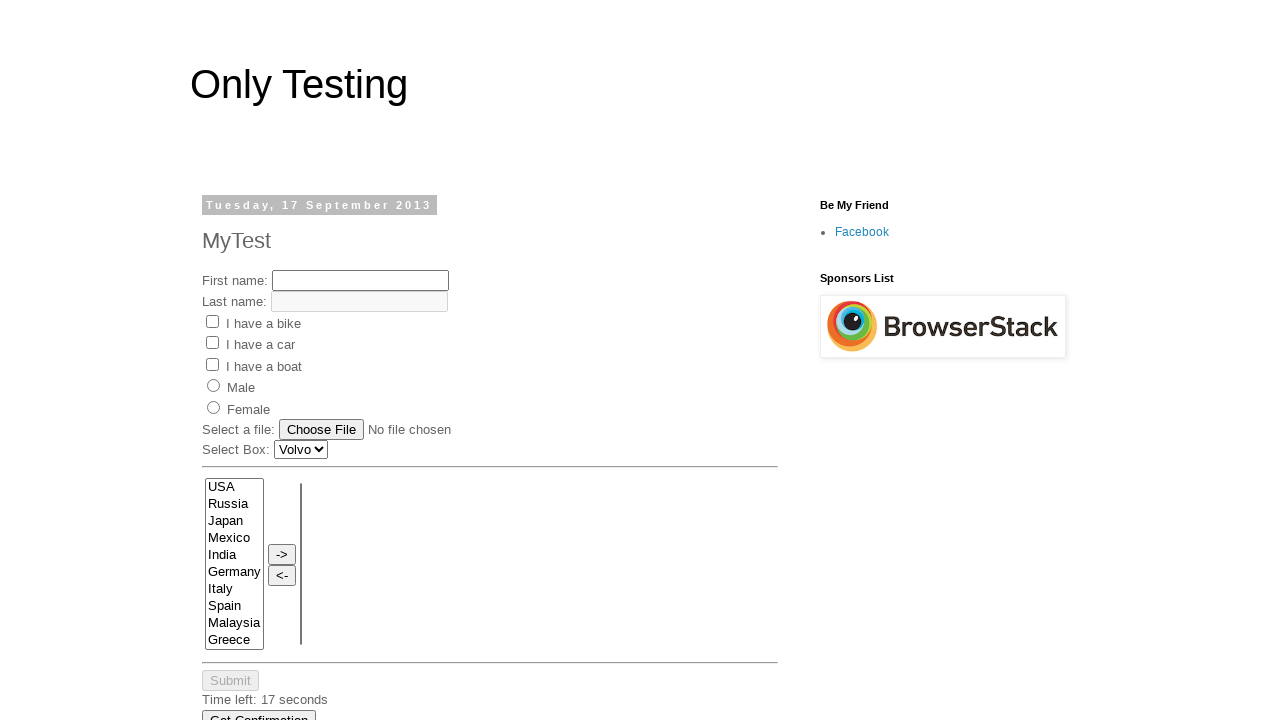

Waited for first table cell to load using XPath selector
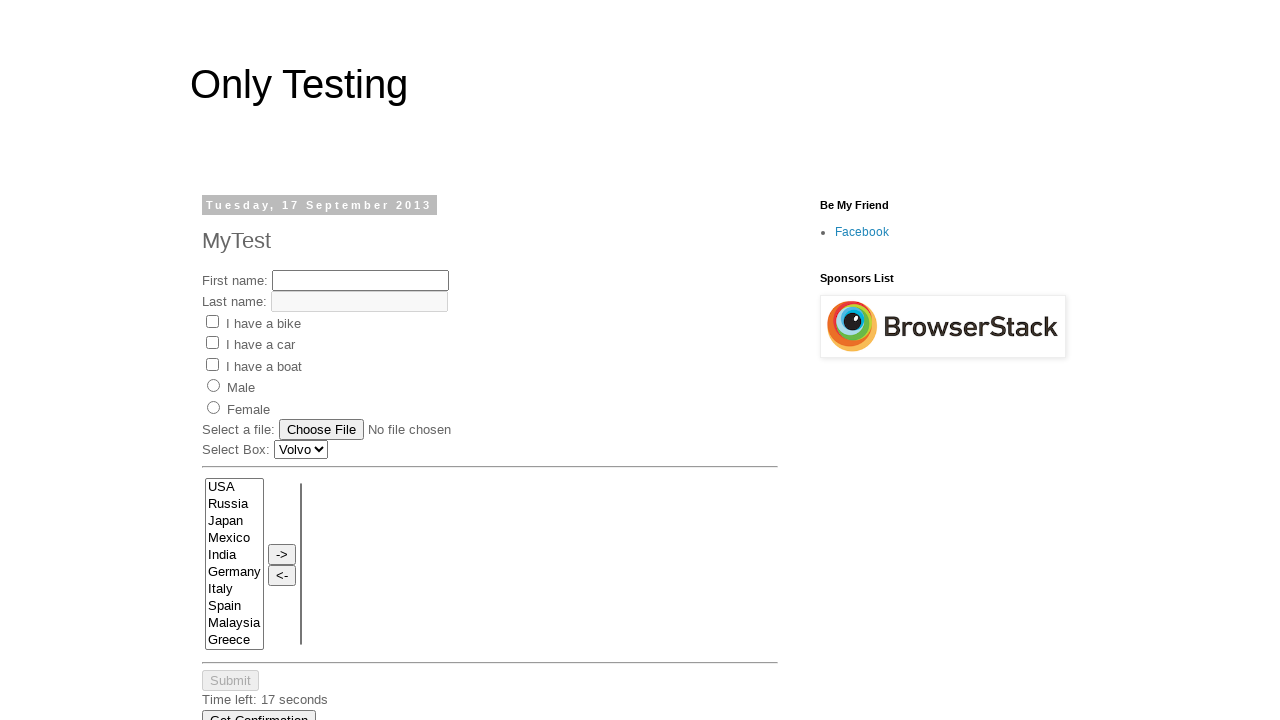

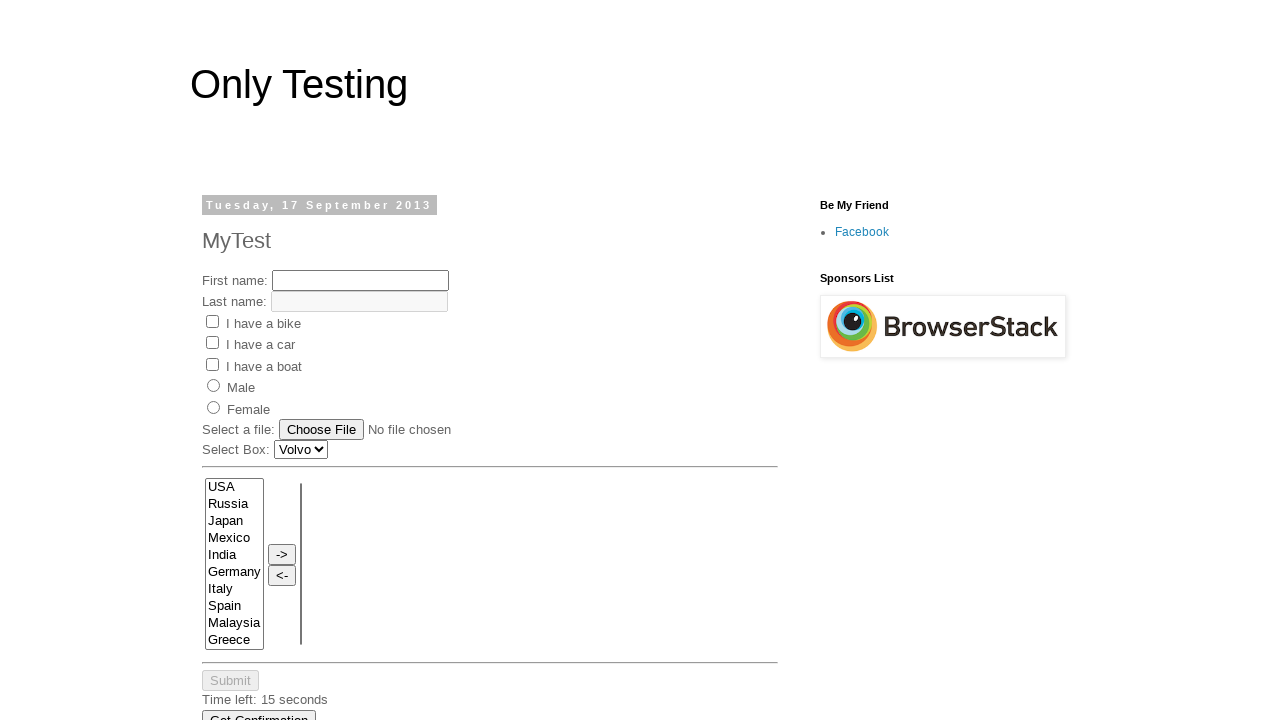